Tests text input functionality by entering text into an input field, clicking a button, and verifying the button's text changes to match the input.

Starting URL: http://uitestingplayground.com/textinput

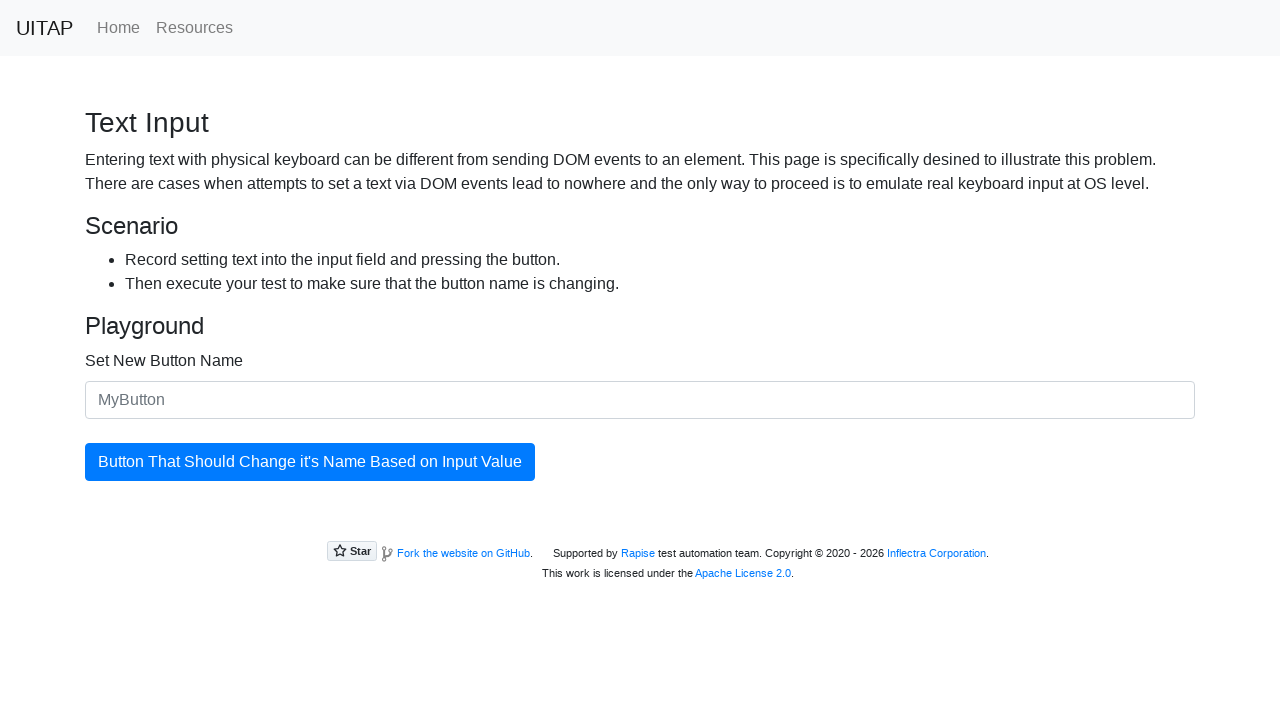

Filled input field with 'fantastic results' on internal:label="Set New Button Name"i
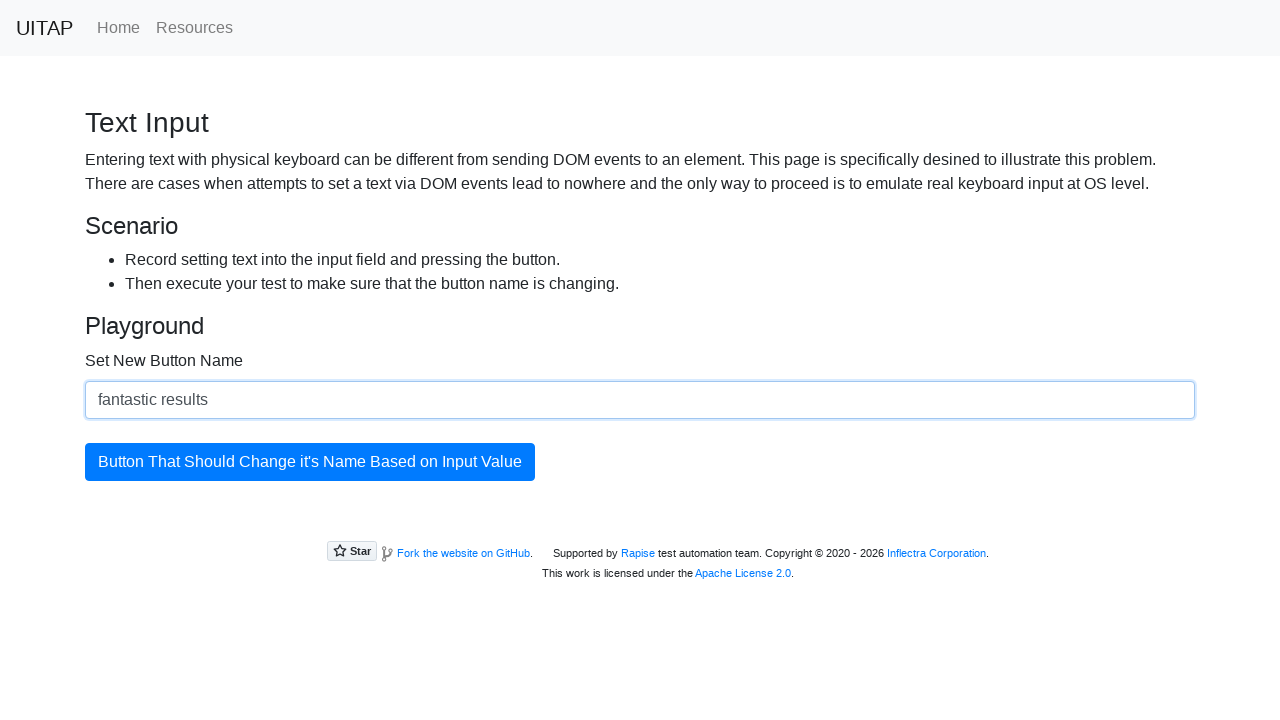

Clicked the primary button to change its name at (310, 462) on button.btn-primary
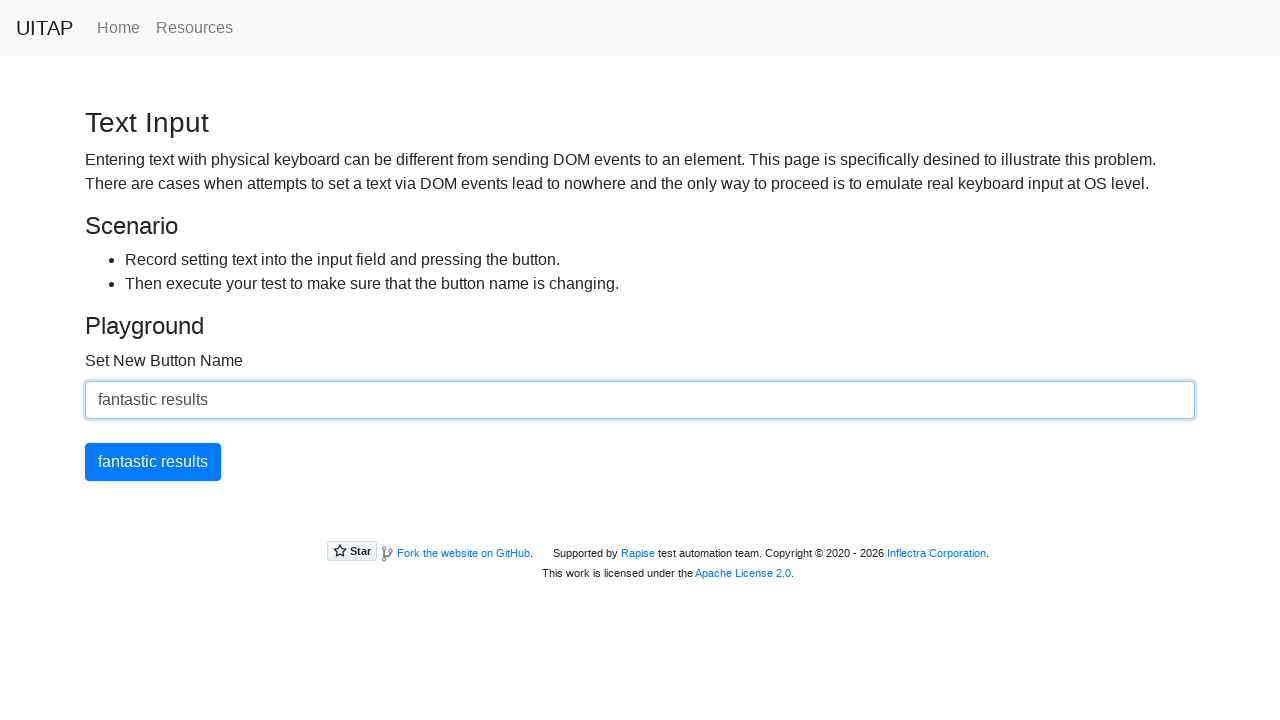

Verified button text changed to 'fantastic results'
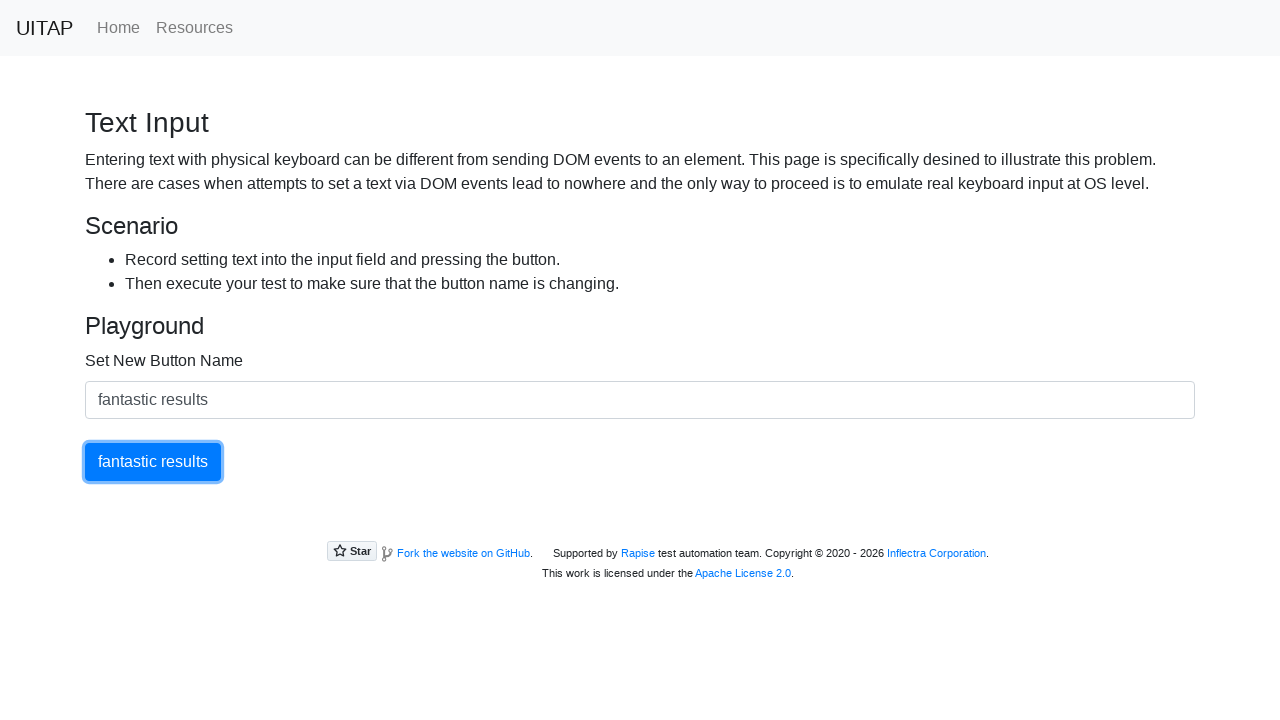

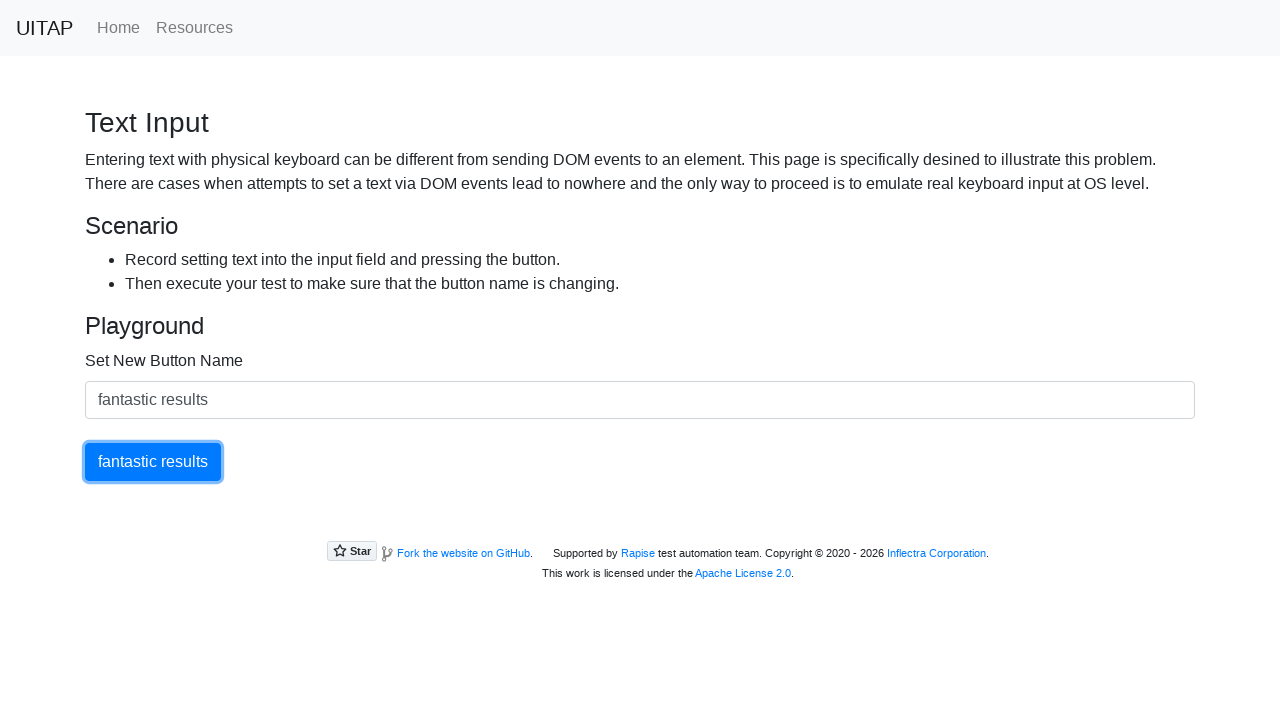